Tests browser window manipulation by resizing, repositioning, maximizing and setting fullscreen mode

Starting URL: https://apod.nasa.gov/apod/image/1809/MilkyWayTongue_Merzlyakov_1790.jpg

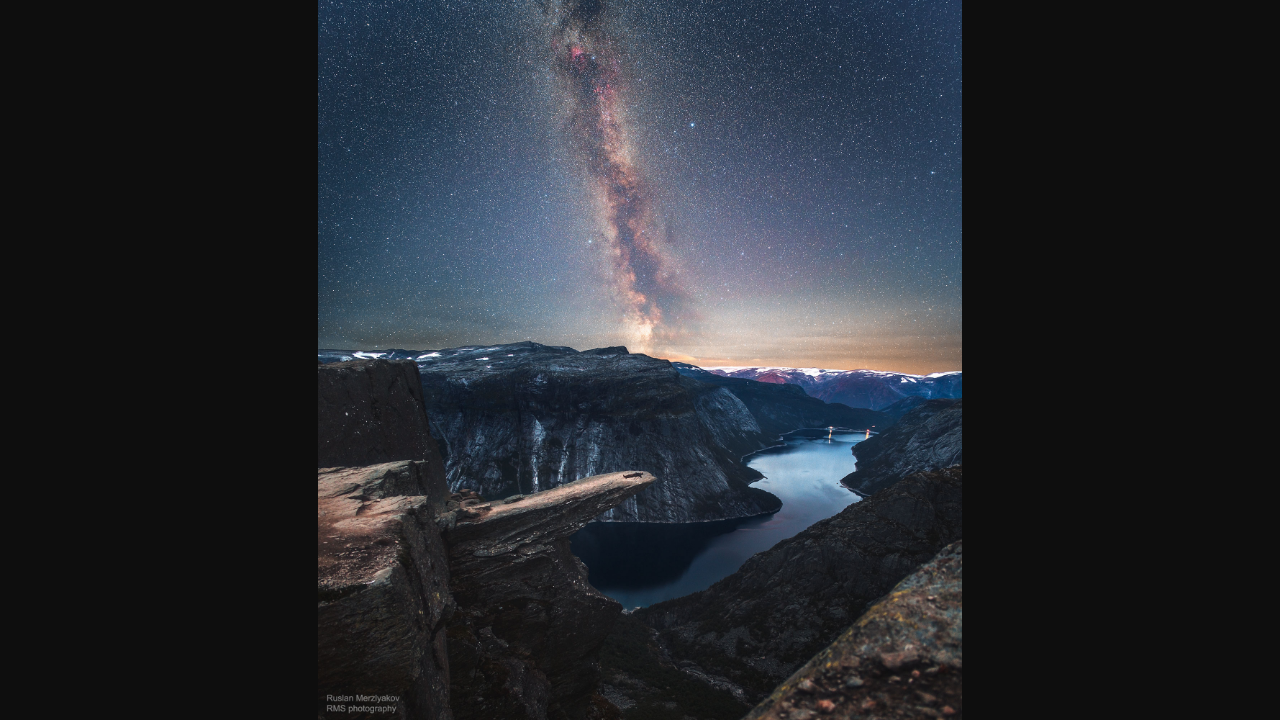

Set viewport size to 845x480
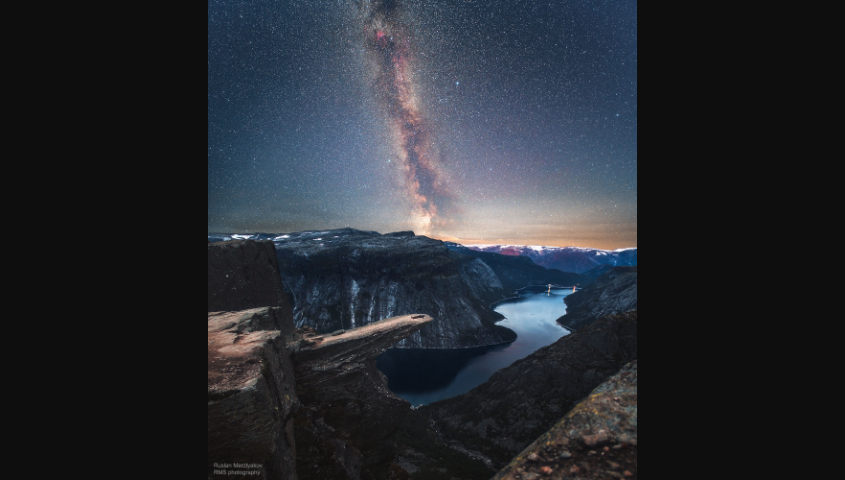

Verified viewport size is 845x480
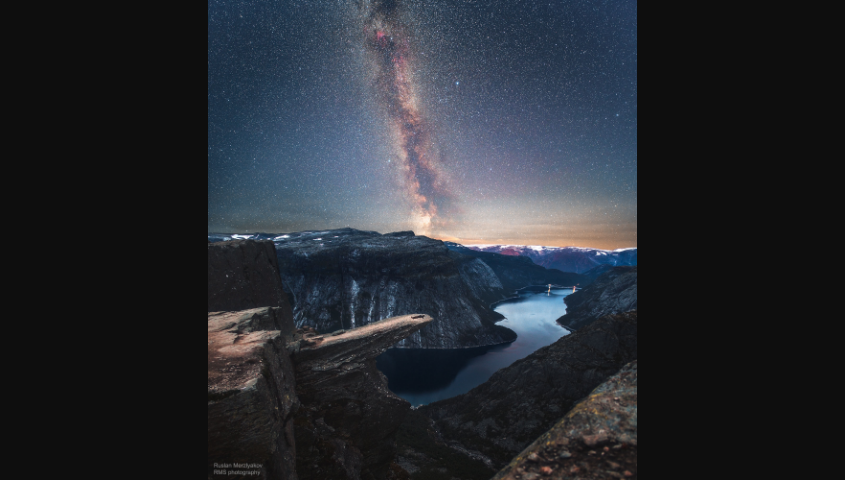

Maximized window by setting viewport to 1920x1080
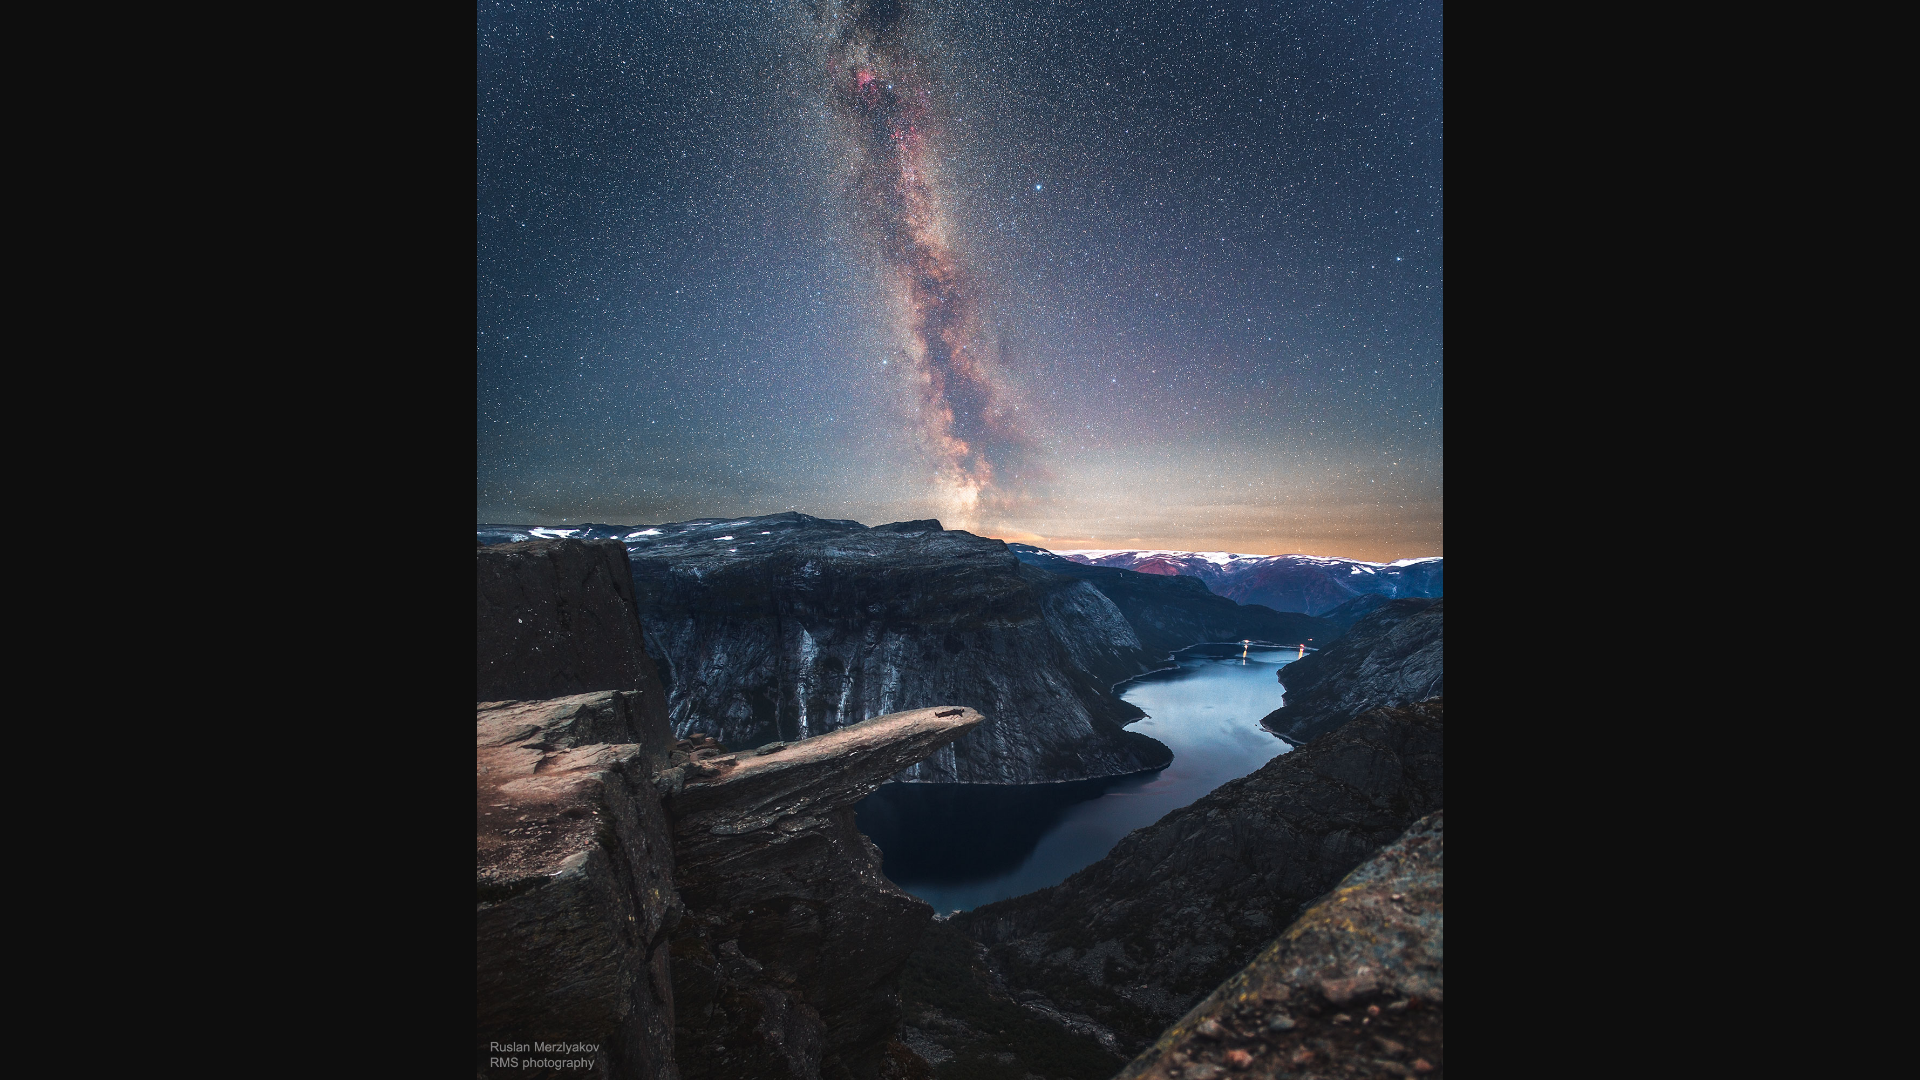

Waited 2 seconds after maximizing window
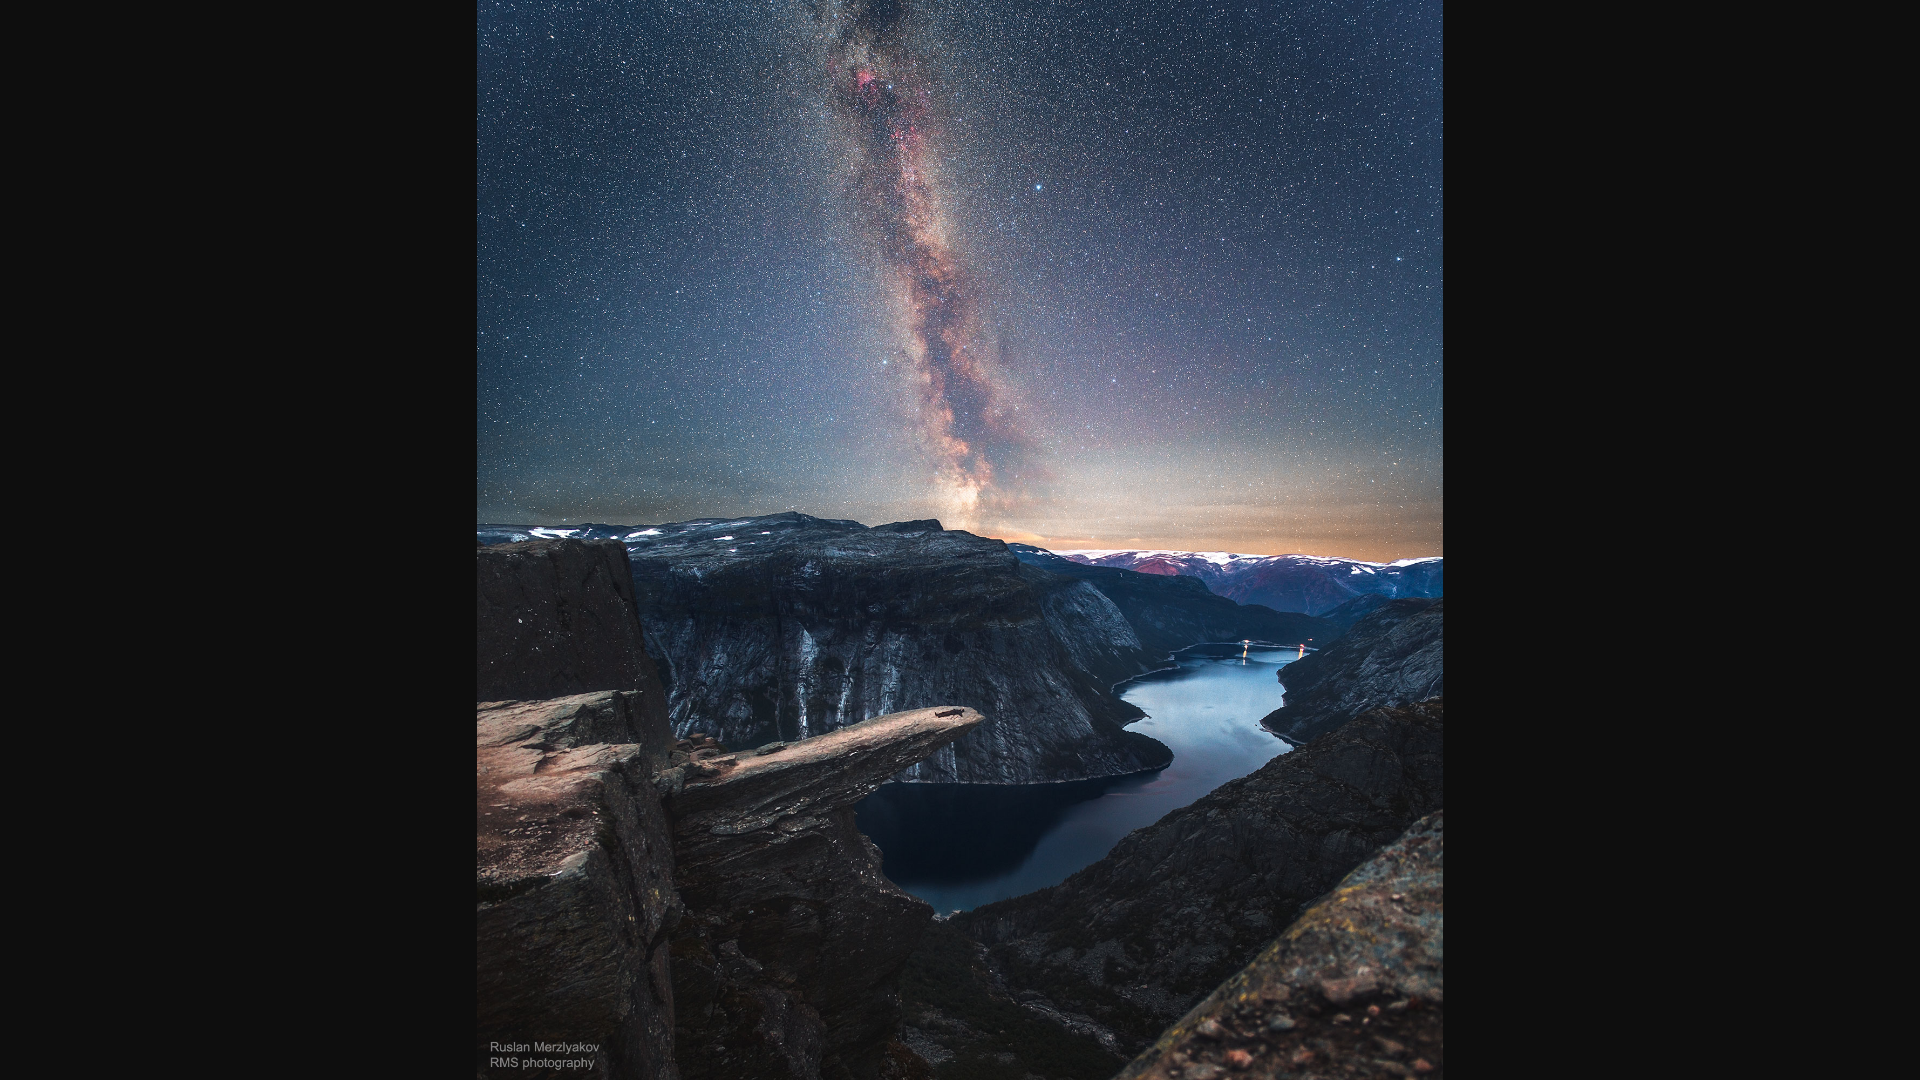

Simulated fullscreen mode by setting viewport to 1920x1080
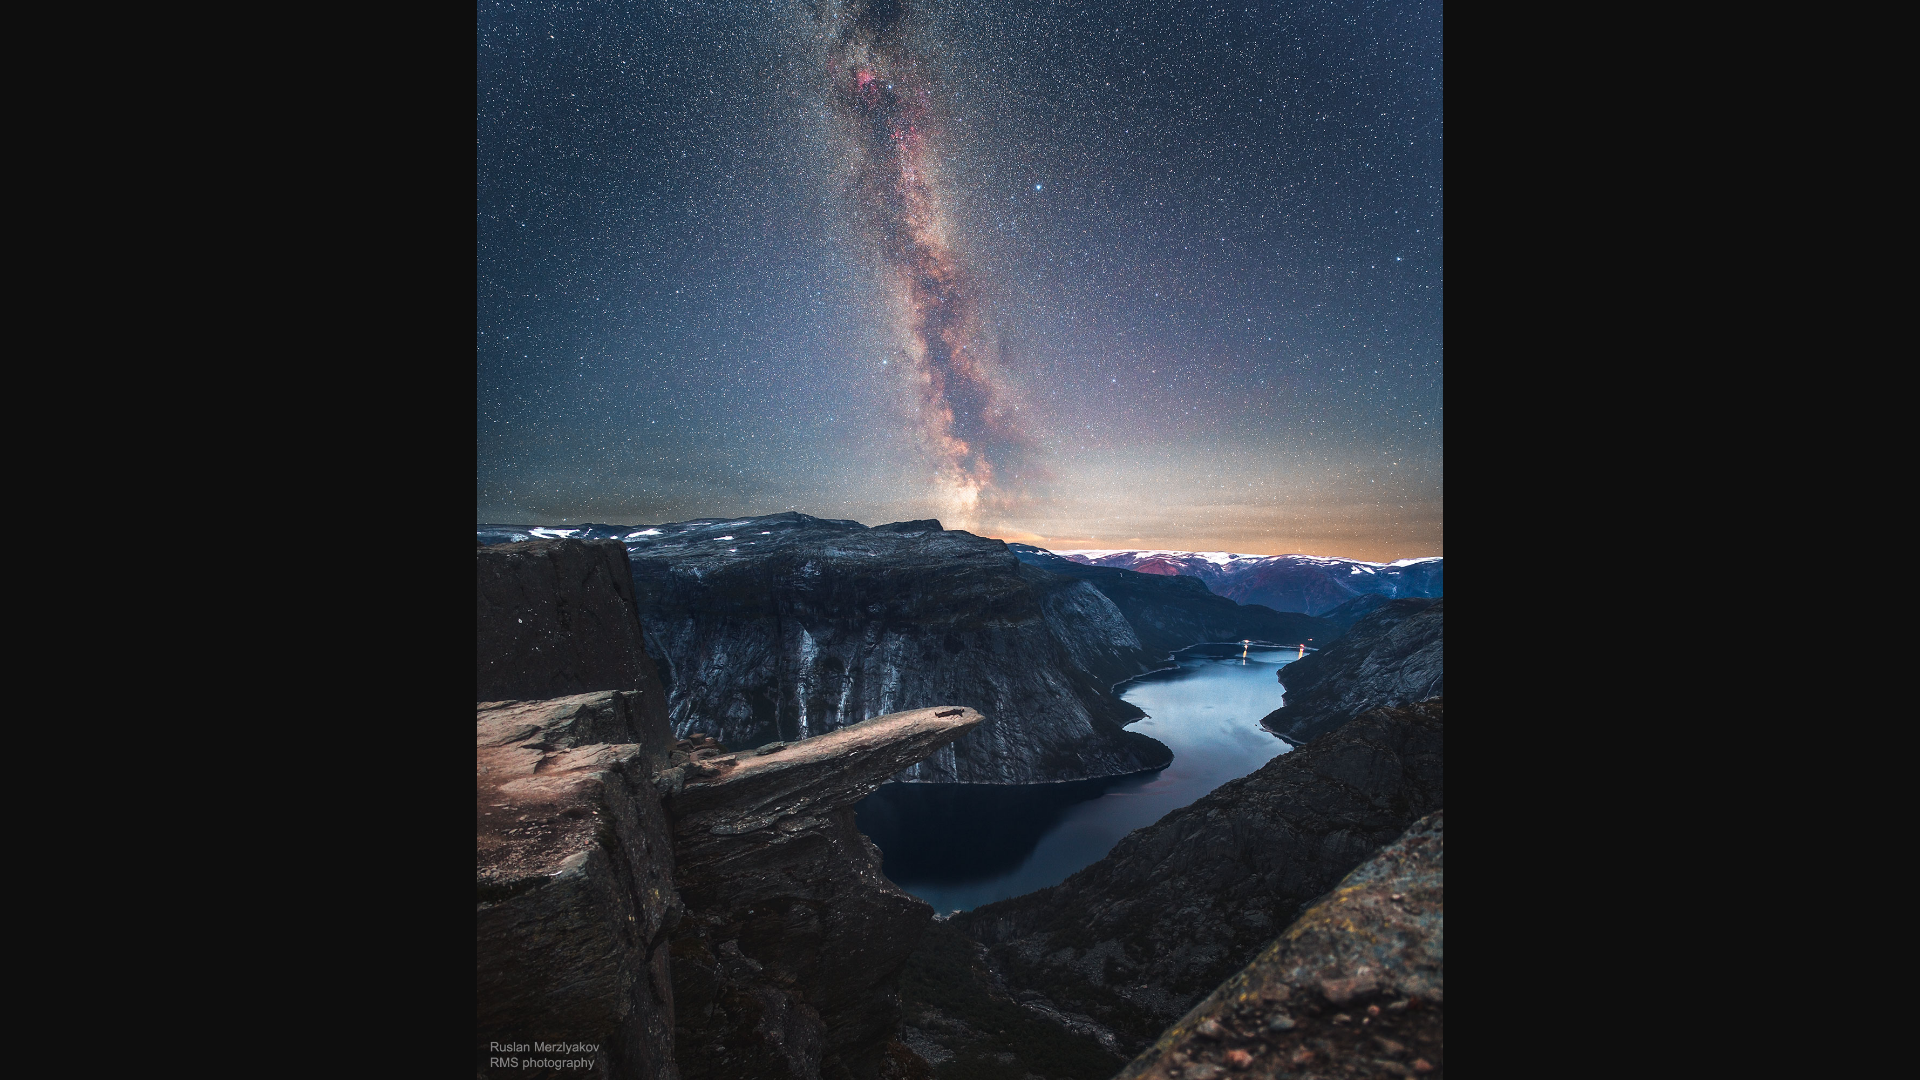

Waited 2 seconds after setting fullscreen mode
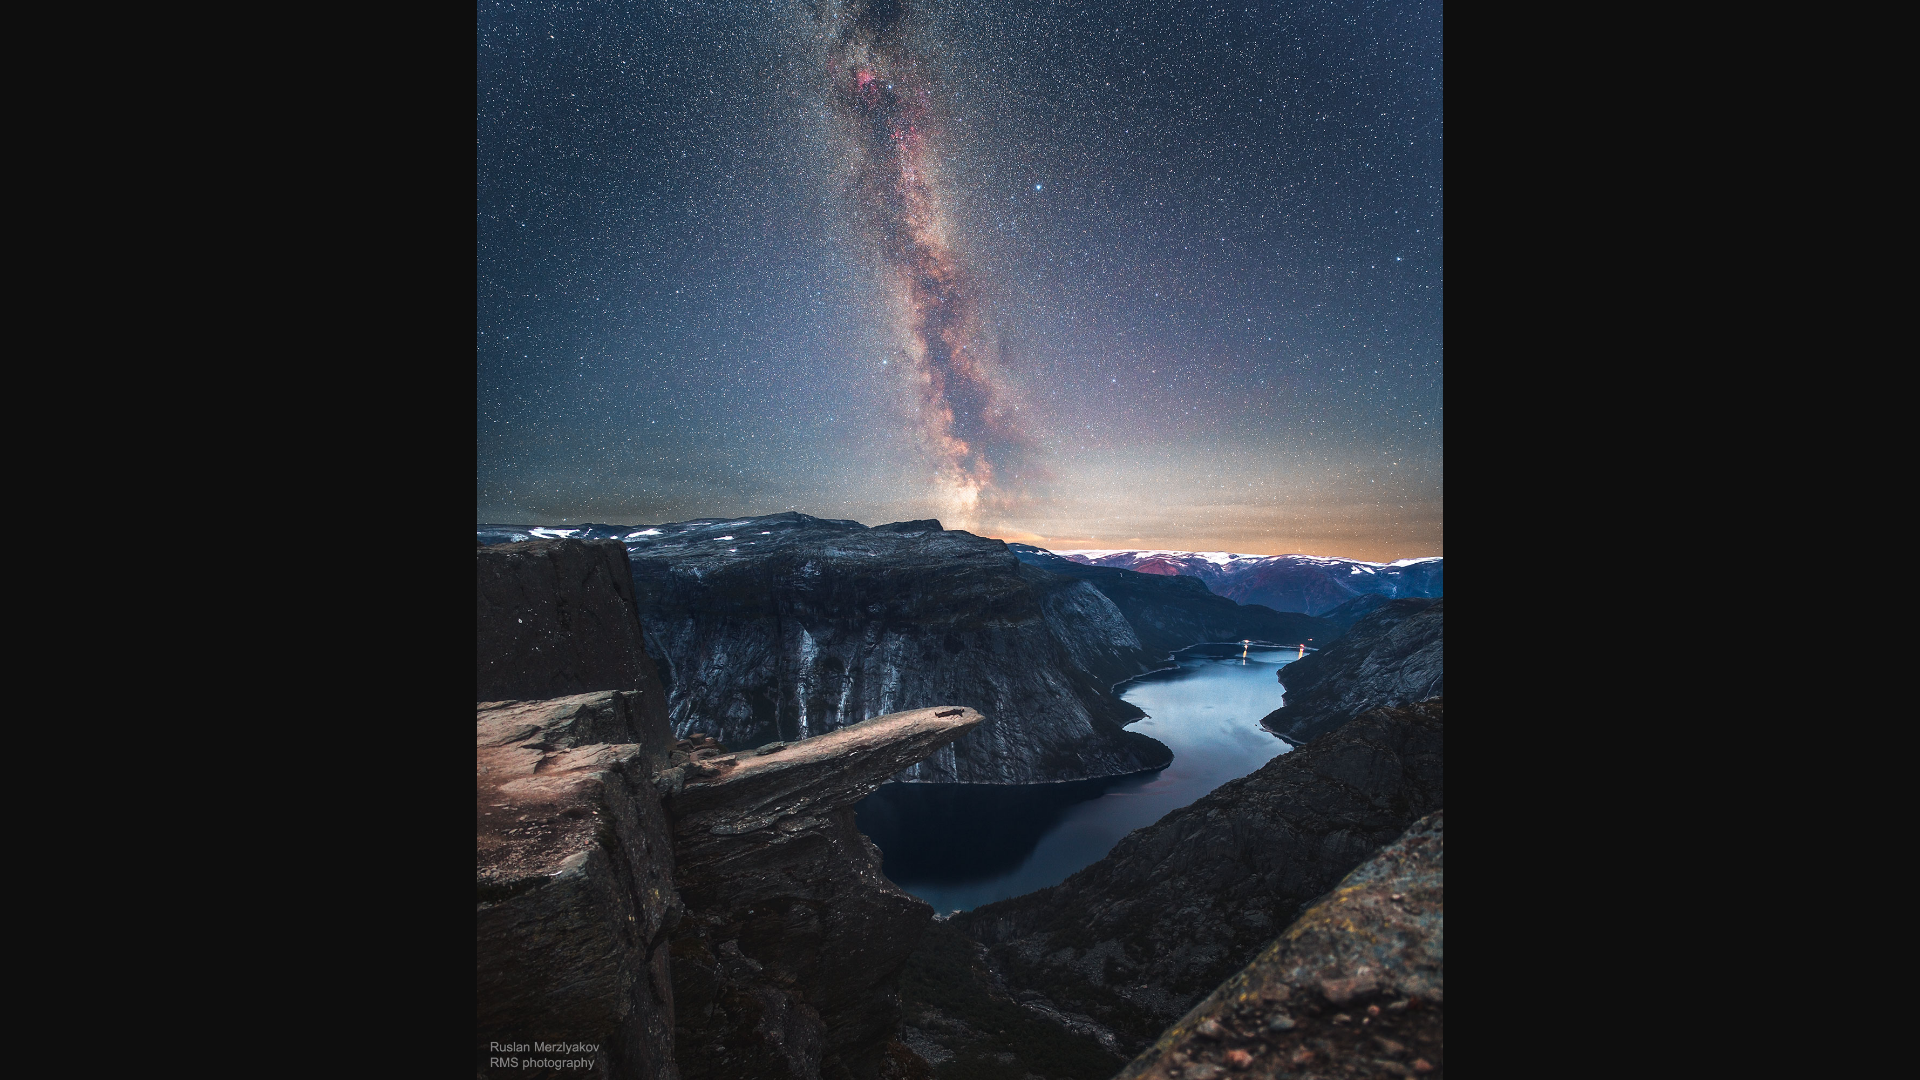

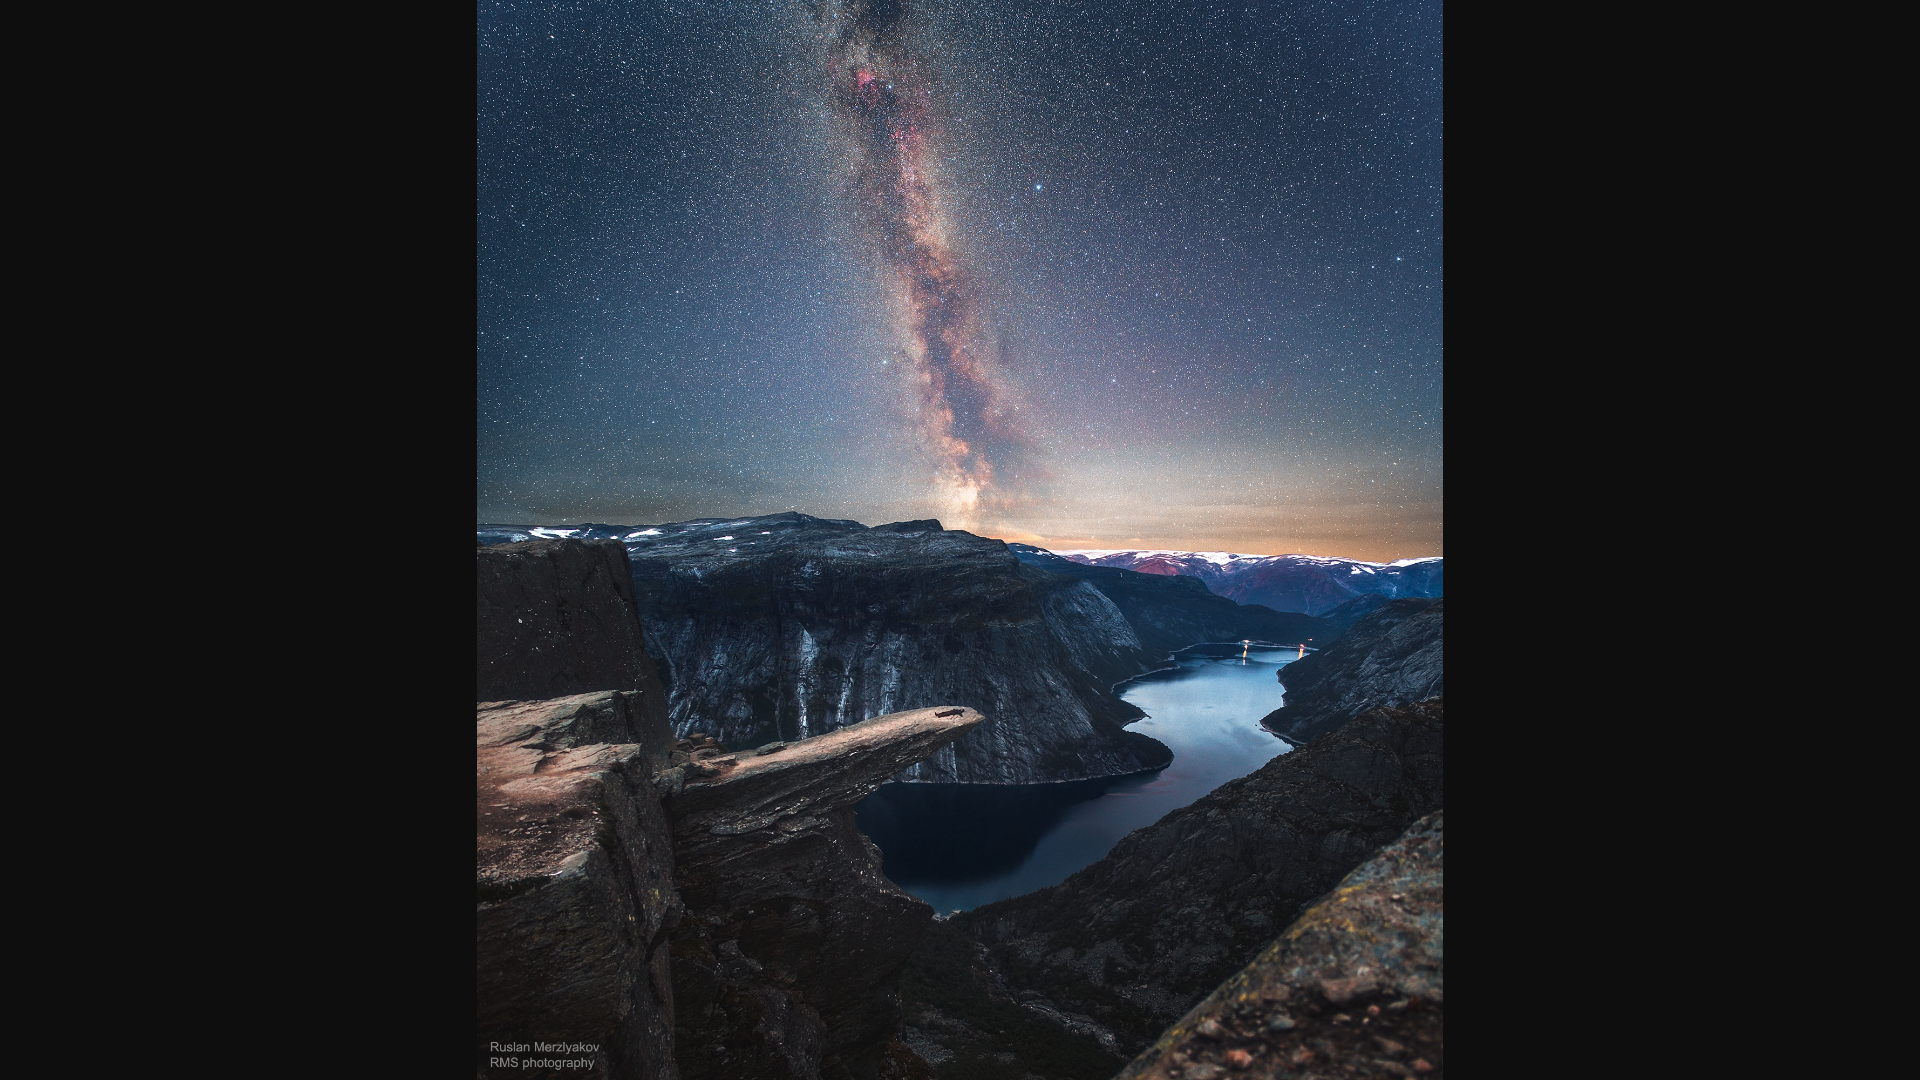